Navigates to Rahul Shetty Academy homepage and verifies the page loads by waiting briefly

Starting URL: https://rahulshettyacademy.com

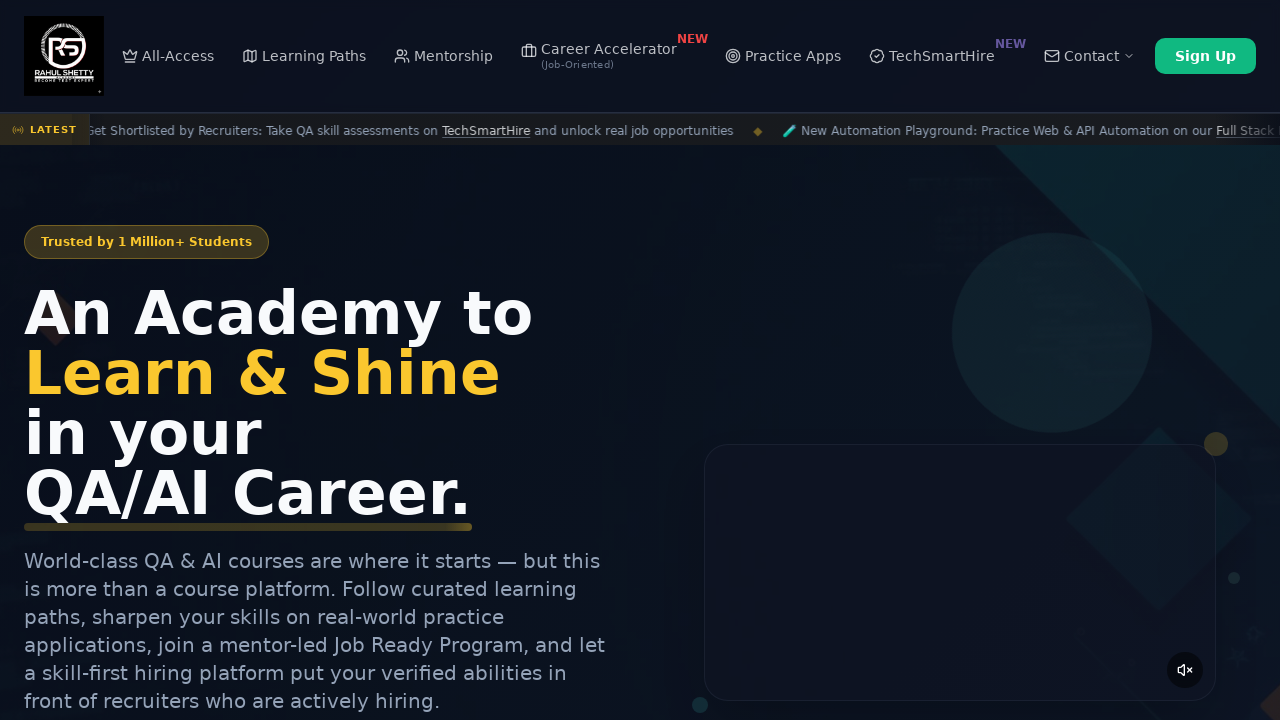

Waited for page DOM to load
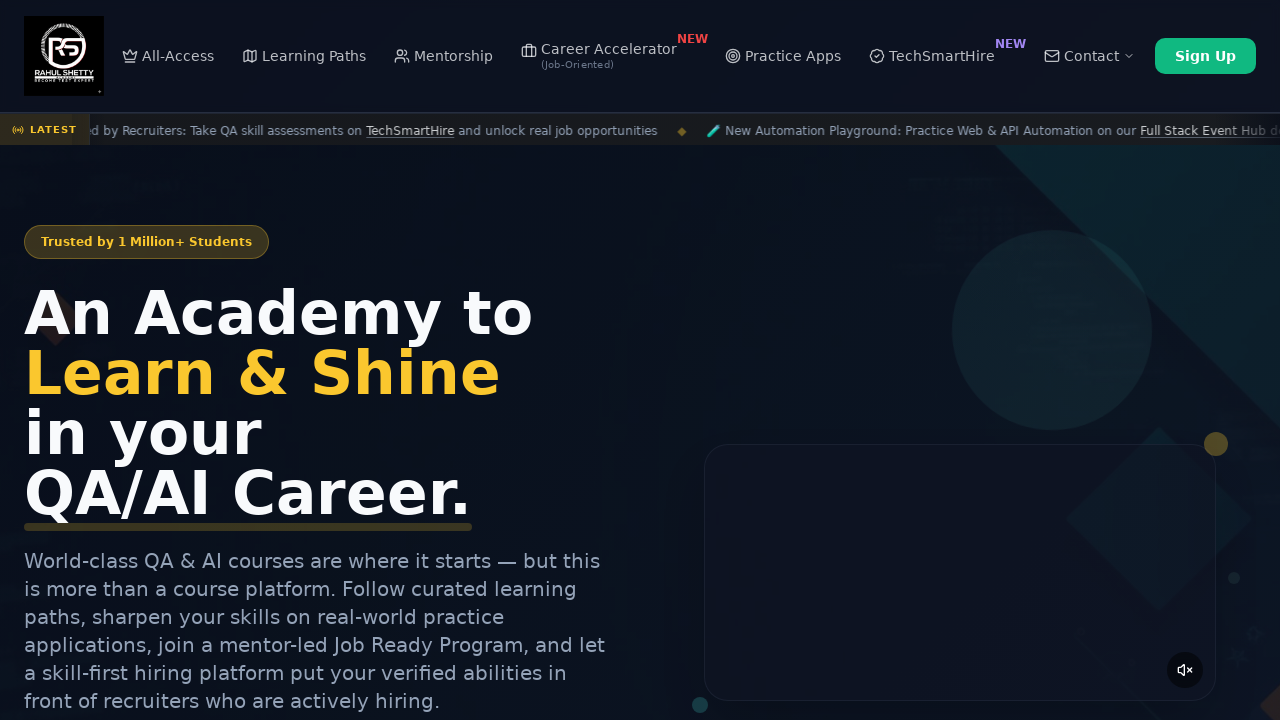

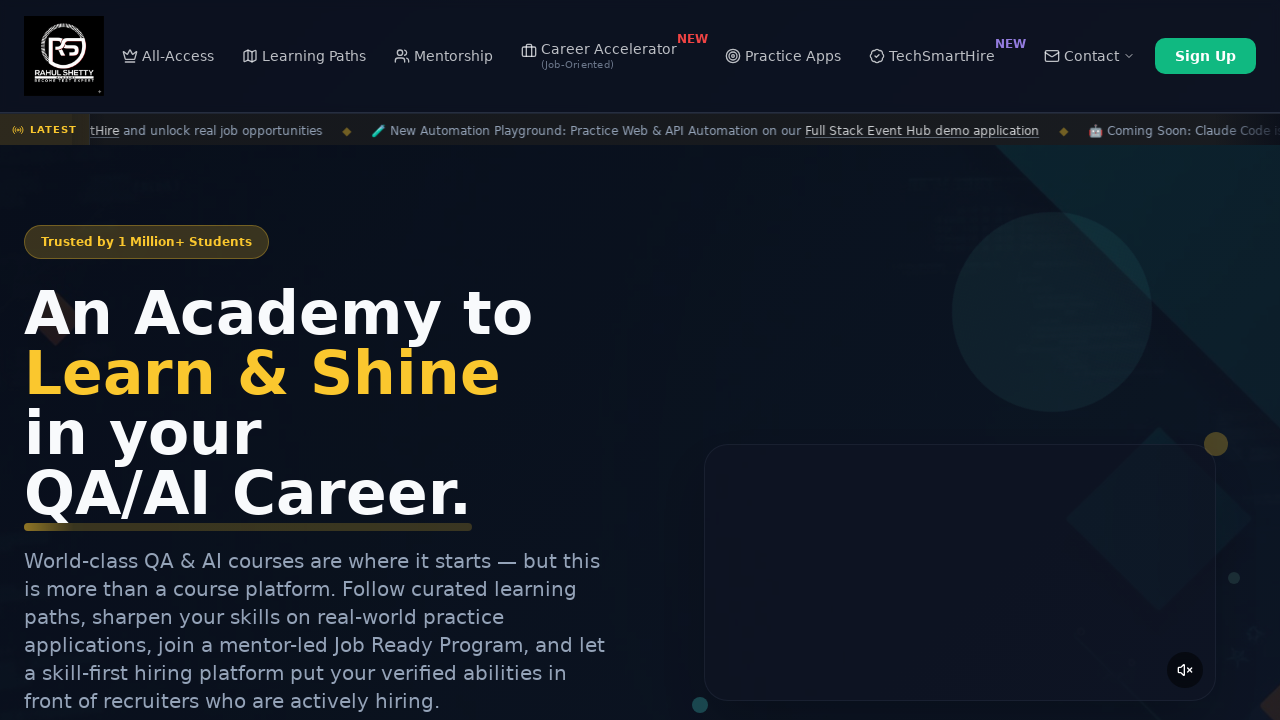